Tests date picker functionality on a practice form by clicking the date input, selecting year 2005, month September, and clicking on a specific day

Starting URL: https://demoqa.com/automation-practice-form

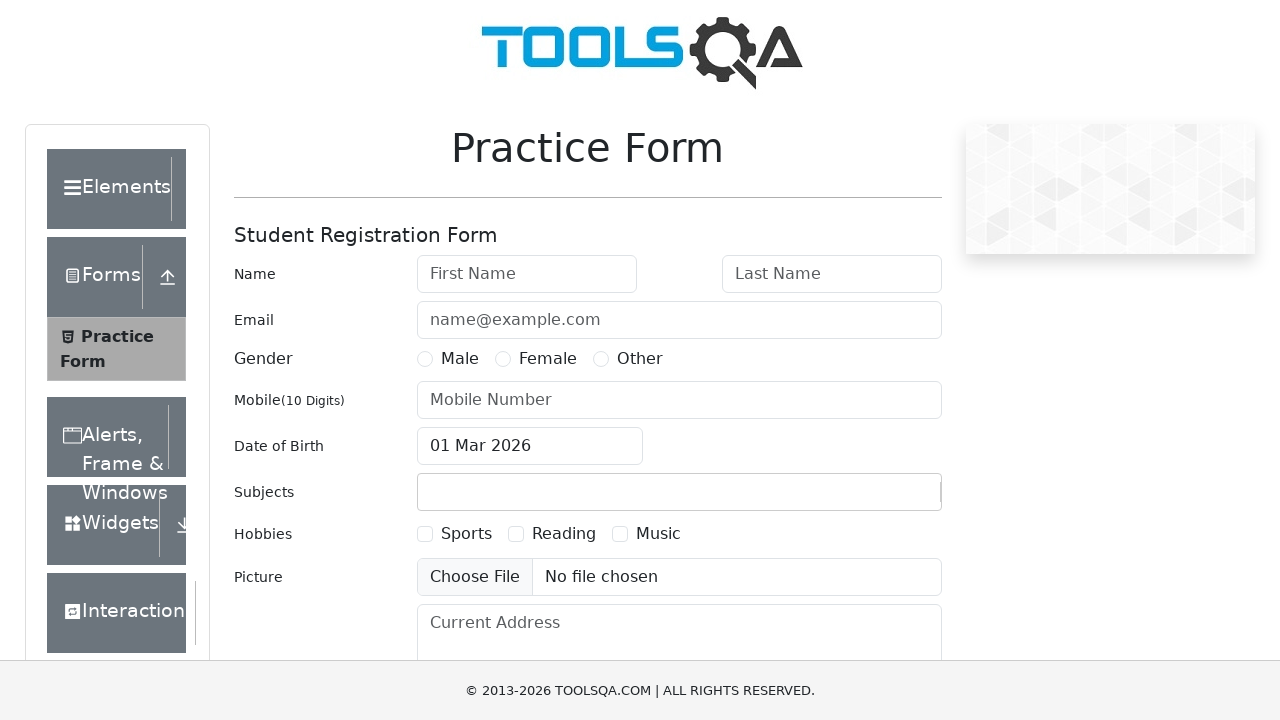

Clicked date of birth input to open the date picker at (530, 446) on #dateOfBirthInput
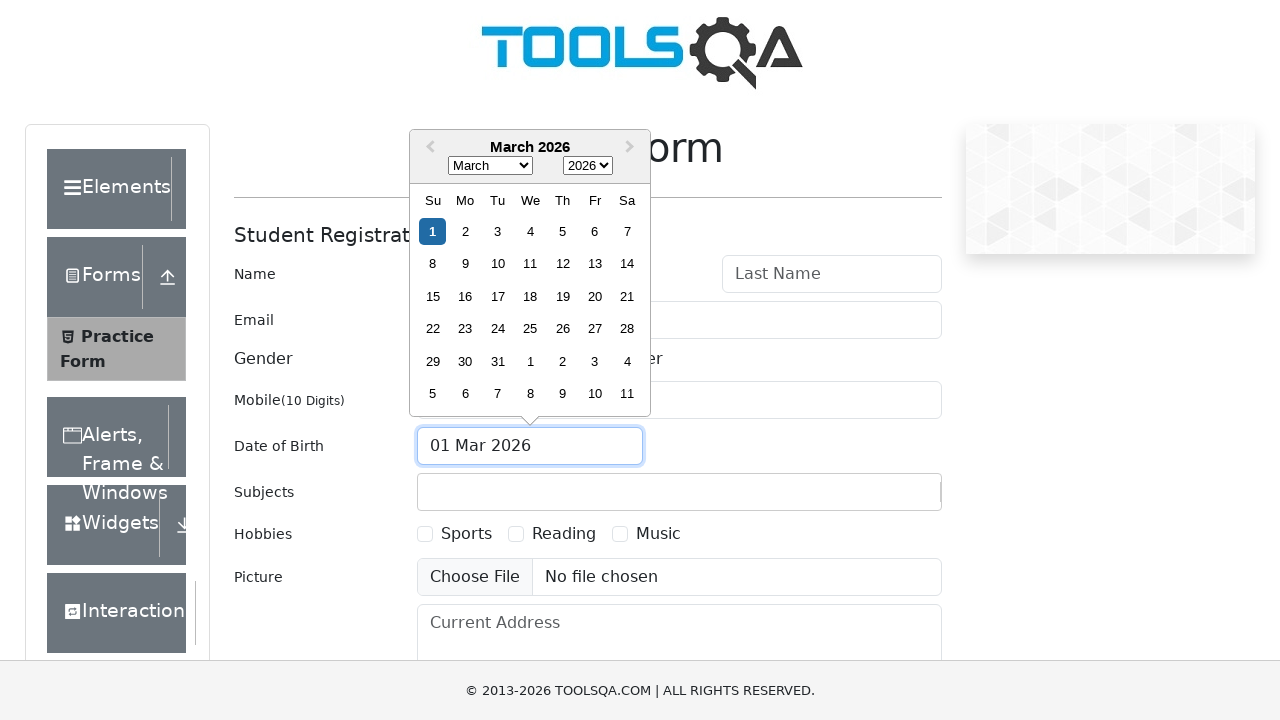

Selected year 2005 from the year dropdown on .react-datepicker__year-select
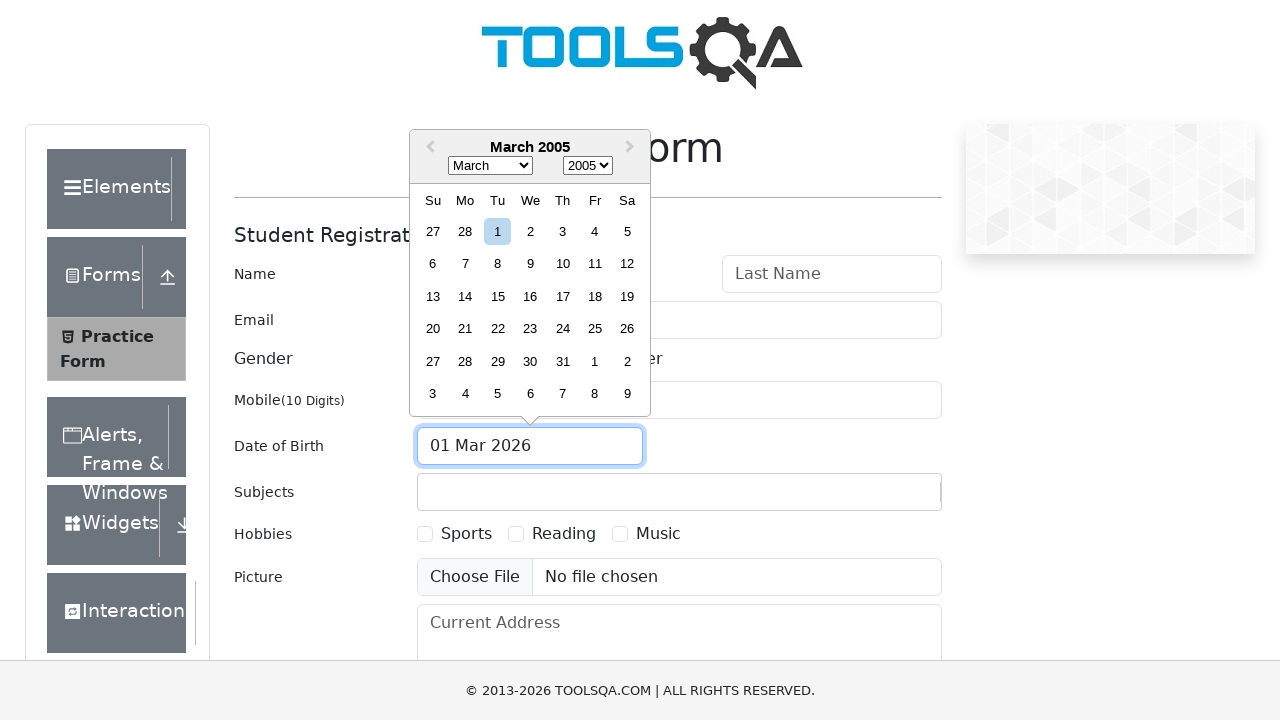

Selected September from the month dropdown on .react-datepicker__month-select
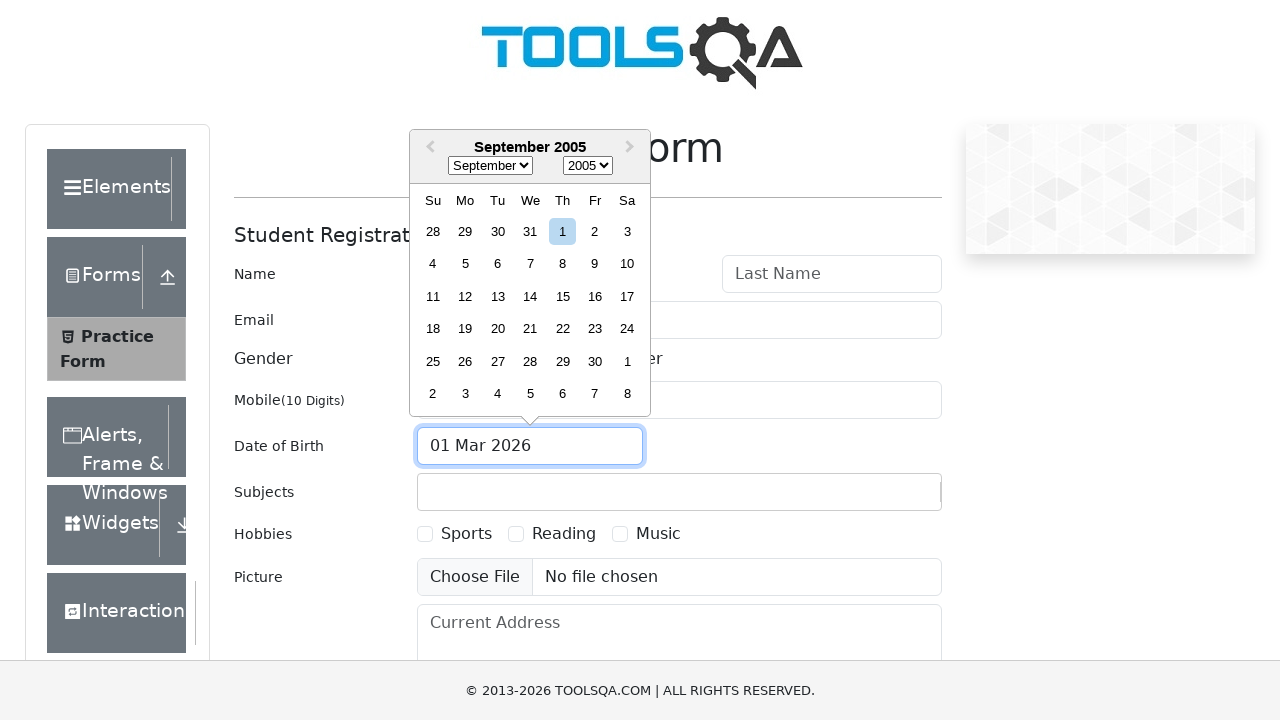

Clicked on day 17 in the calendar at (627, 296) on .react-datepicker__day--017:not(.react-datepicker__day--outside-month)
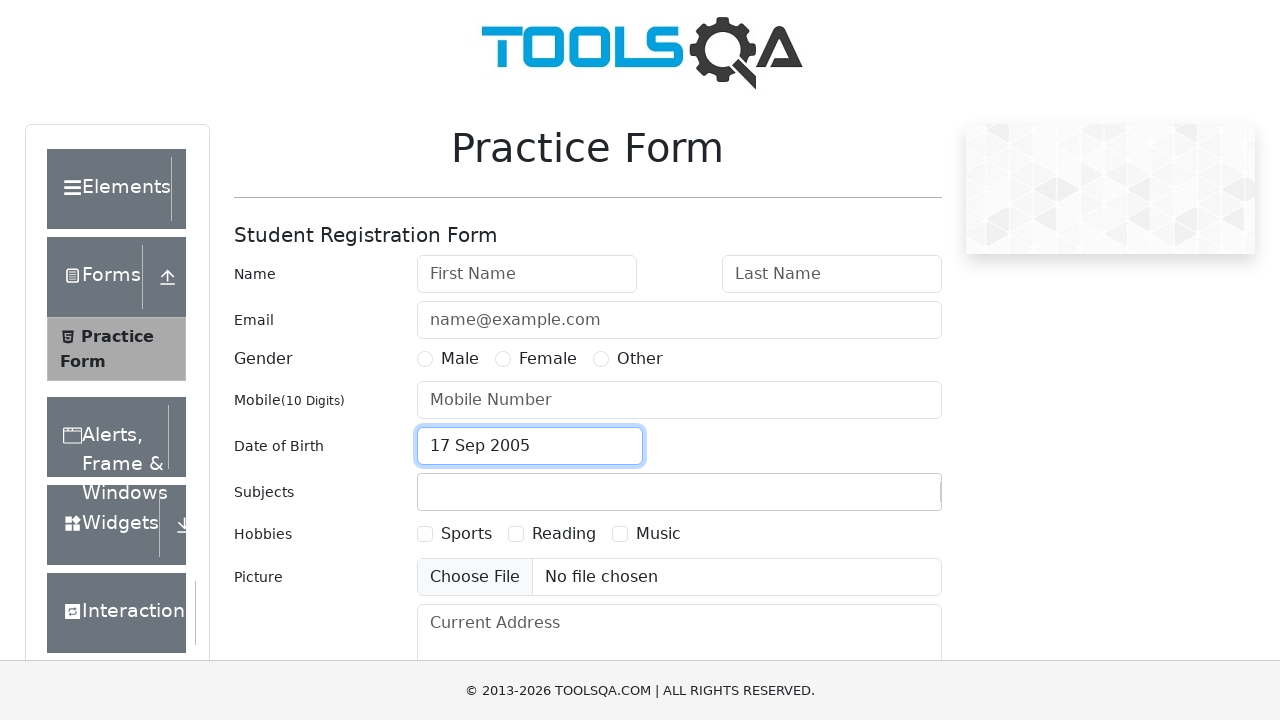

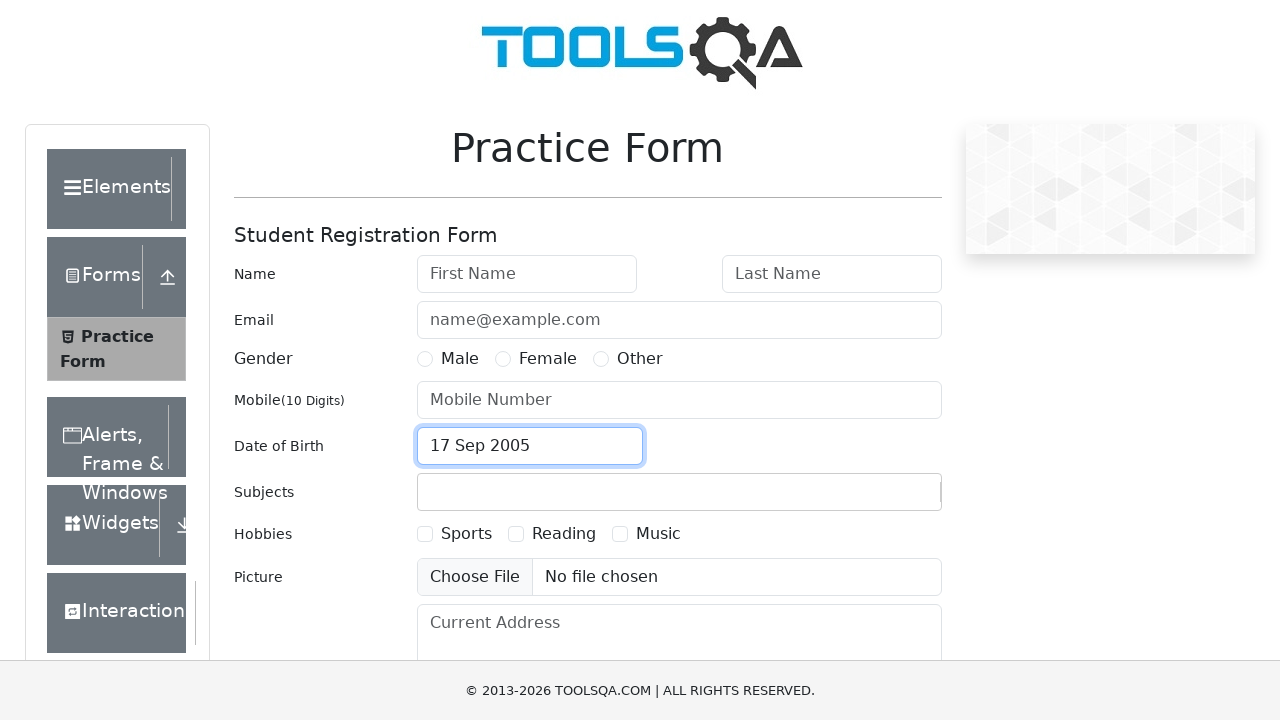